Tests mobile emulation on Galaxy S20 viewport by navigating to an e-commerce site, verifying mobile-specific elements, testing hamburger menu interaction, and performing a product search for "iPhone".

Starting URL: https://ecommerce-playground.lambdatest.io/

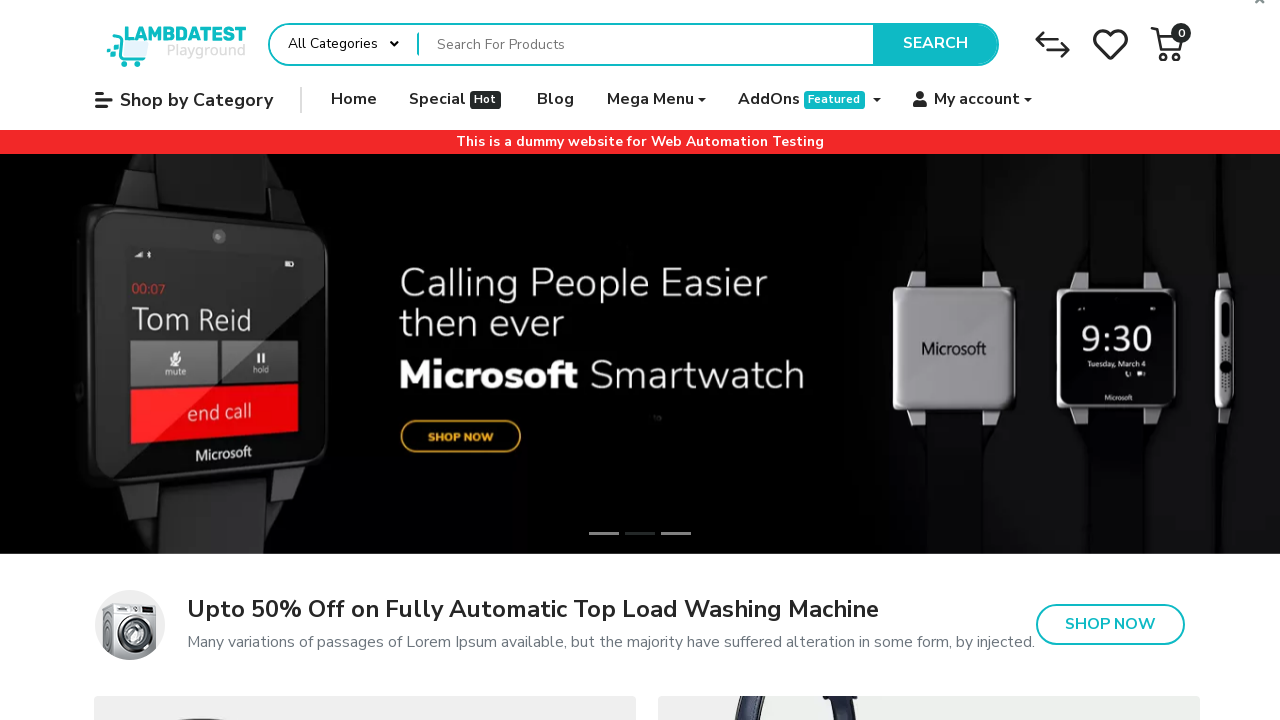

Set Galaxy S20 viewport size (412x915)
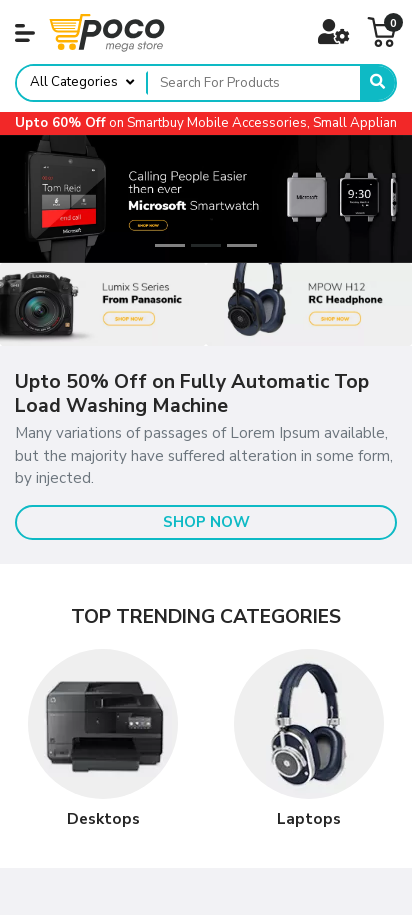

Waited for page to reach networkidle state
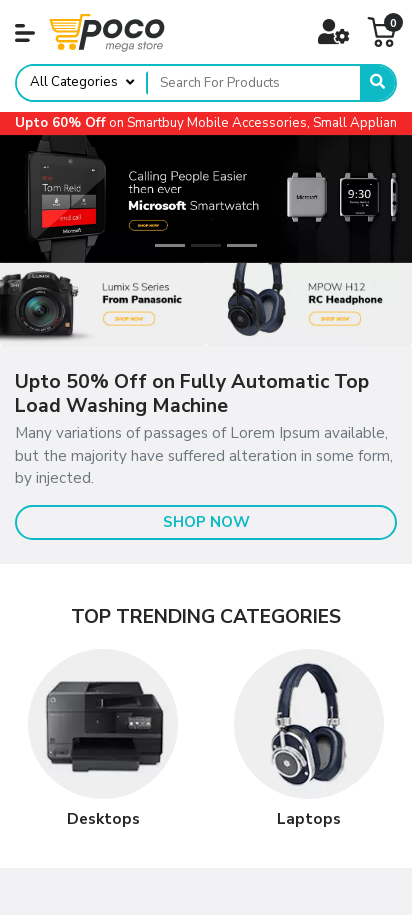

Located 'All Categories' header button
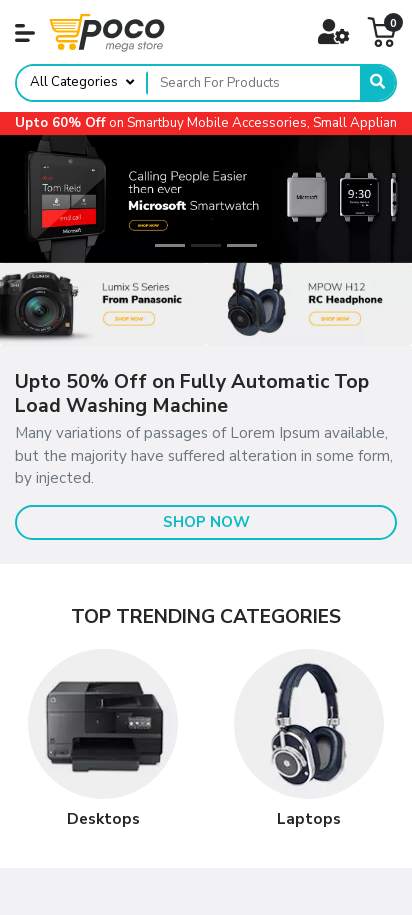

Verified 'All Categories' header is visible on mobile
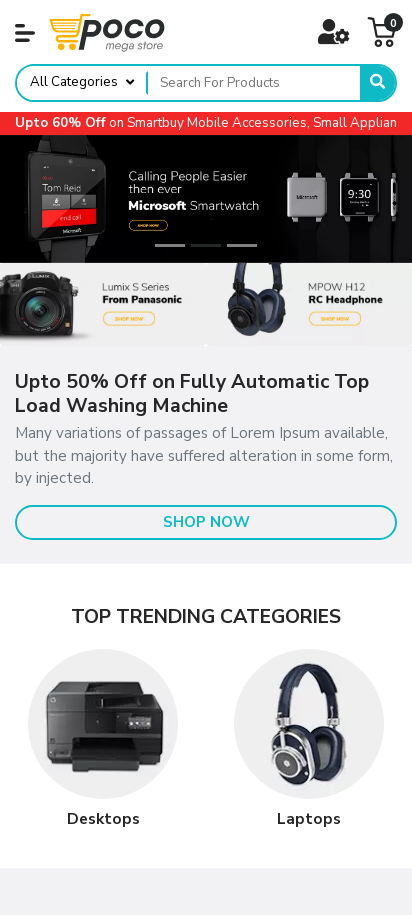

Located 'Shop by Category' menu button
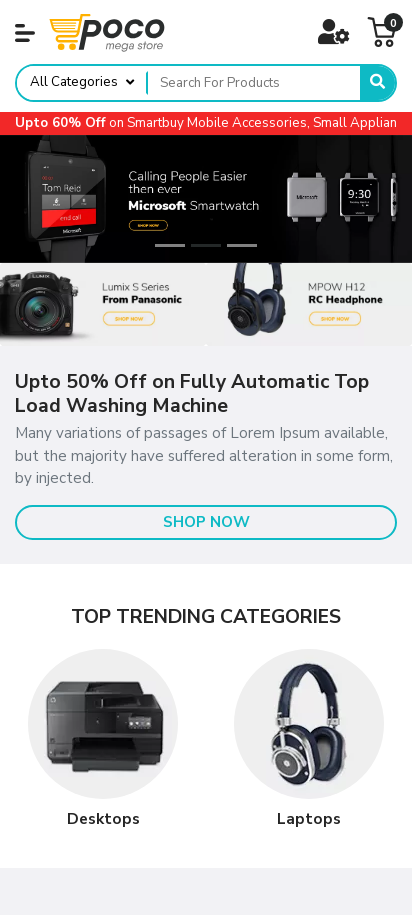

Verified mobile menu button is visible
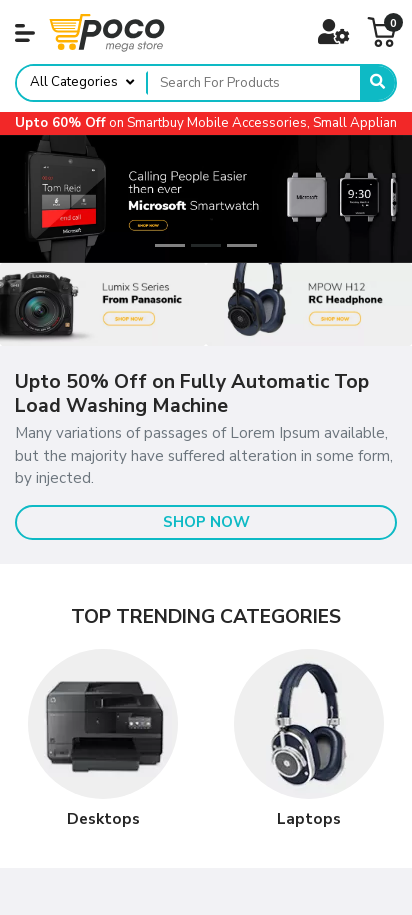

Located drawer menu element
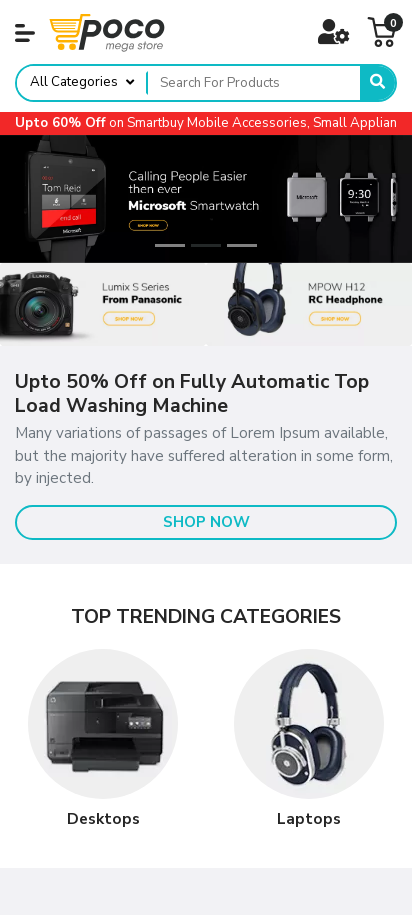

Verified drawer is not active before menu interaction
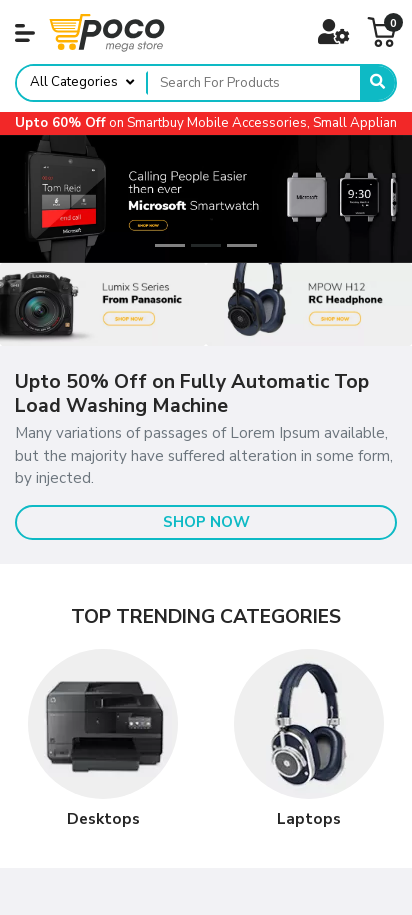

Clicked hamburger menu button at (25, 33) on internal:role=button[name="Shop by Category"i]
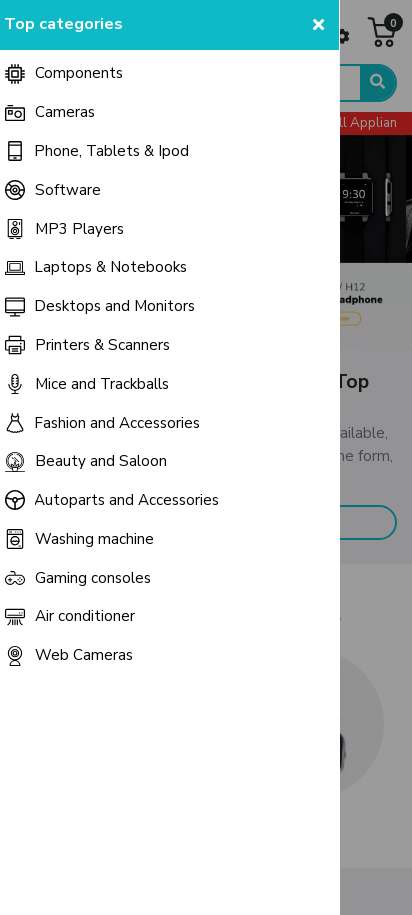

Waited 1000ms for menu animation
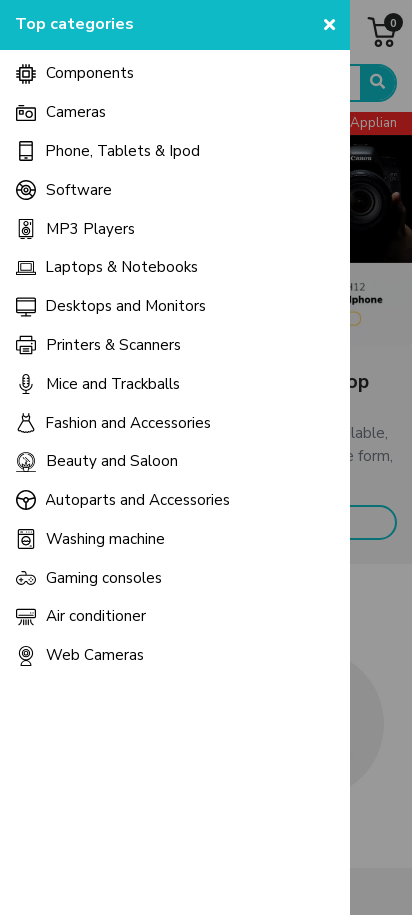

Located drawer menu after click
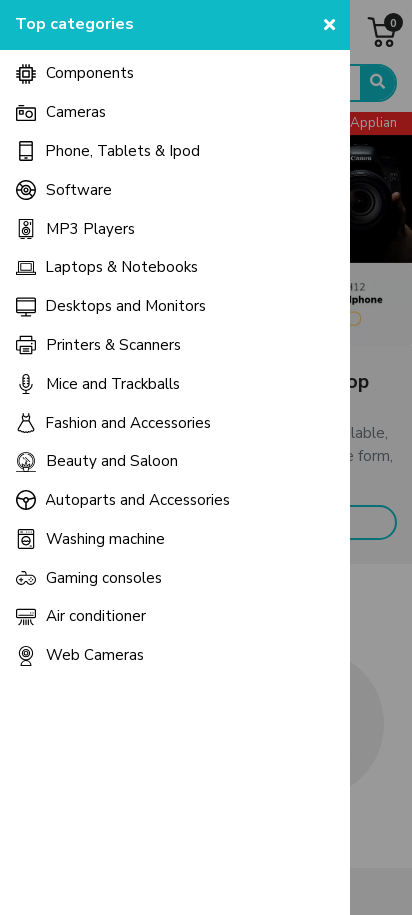

Verified drawer menu is now active
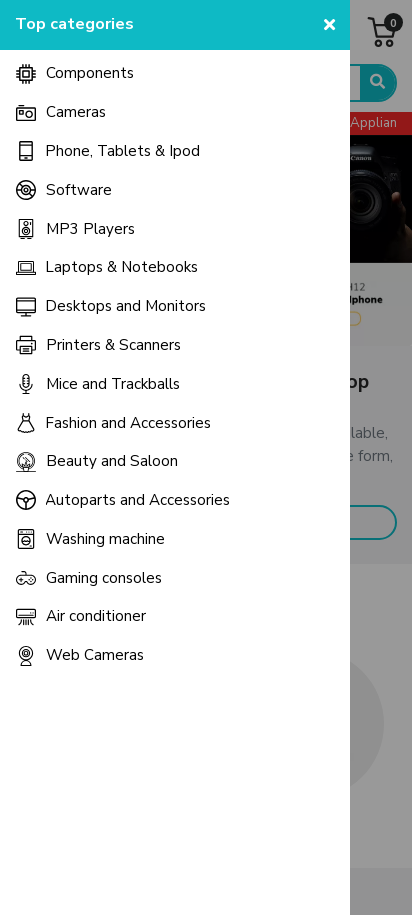

Located close button in drawer menu
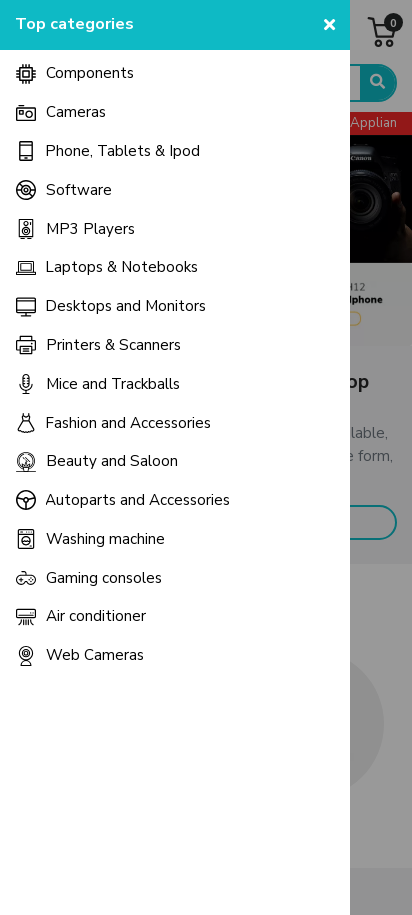

Clicked close button to dismiss drawer menu at (330, 25) on internal:role=heading[name="Top categories close"i] >> internal:label="close"i
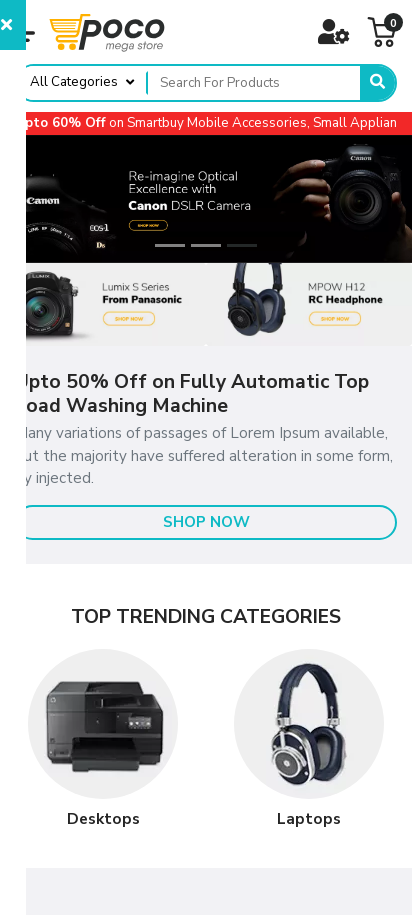

Waited 1000ms for menu close animation
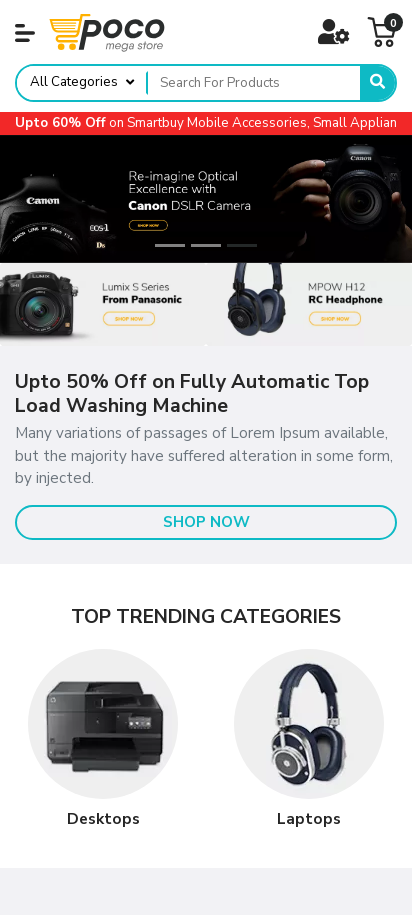

Located search icon
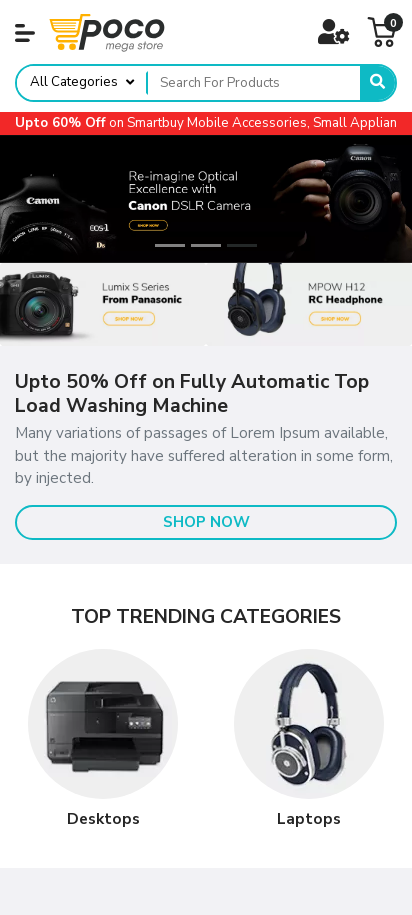

Clicked search icon at (378, 83) on internal:attr=[title="Search"i]
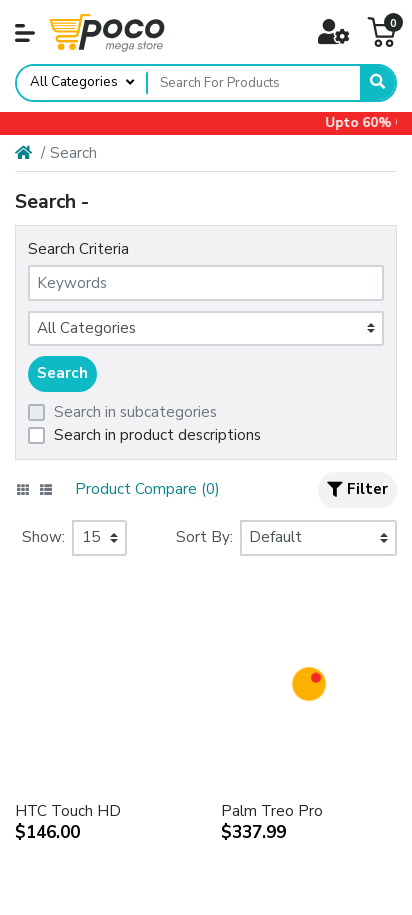

Waited 1000ms for search interface to appear
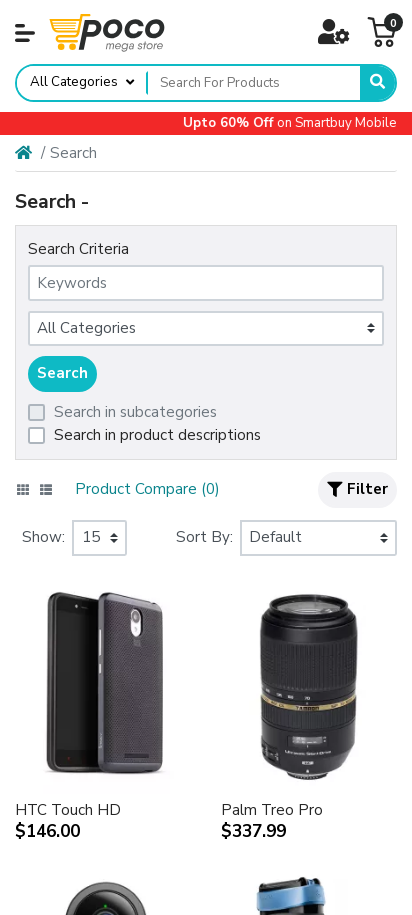

Located search input field with 'Keywords' placeholder
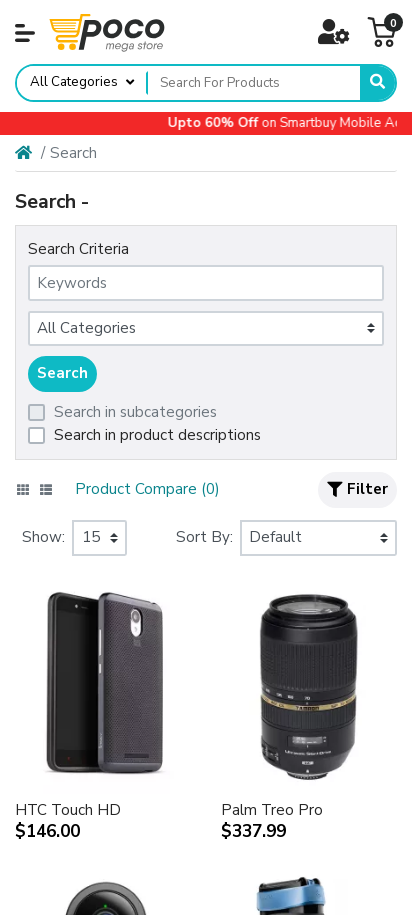

Verified search input field is visible
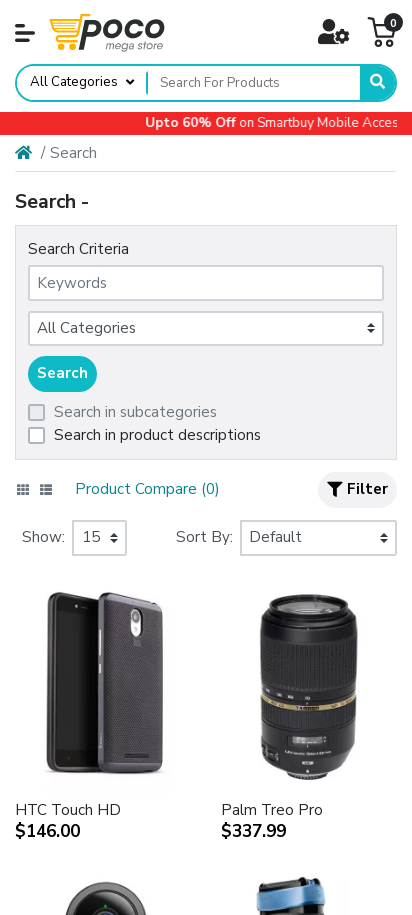

Filled search input with 'iPhone' on internal:attr=[placeholder="Keywords"i]
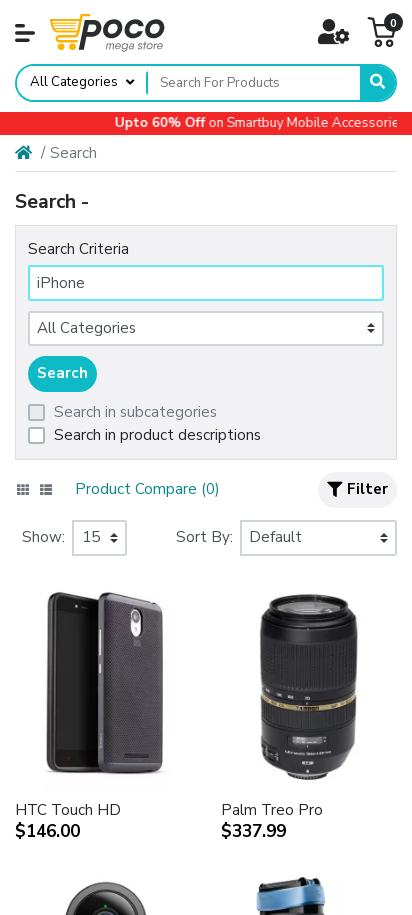

Pressed Enter to submit search for 'iPhone' on internal:attr=[placeholder="Keywords"i]
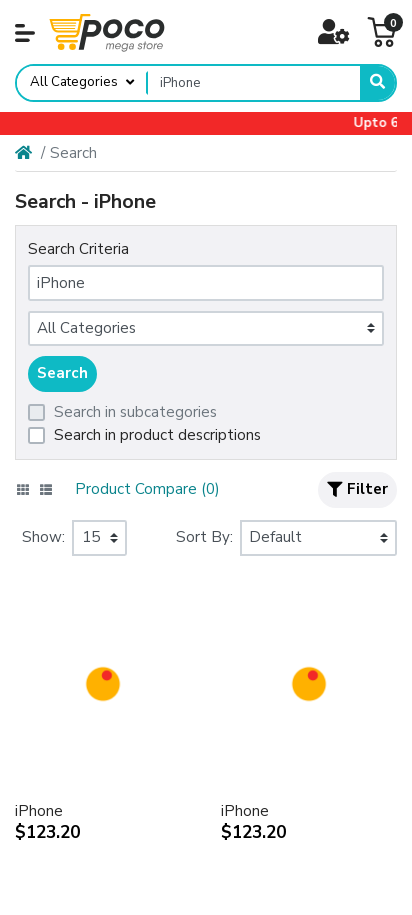

Waited for product layout elements to load
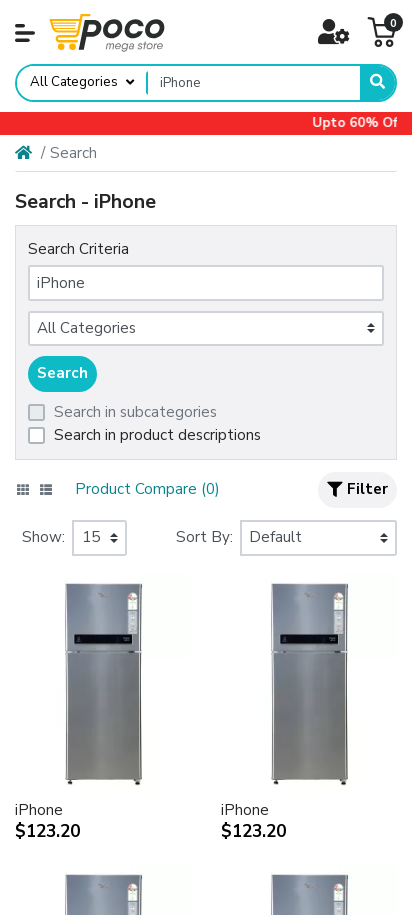

Located product layout elements
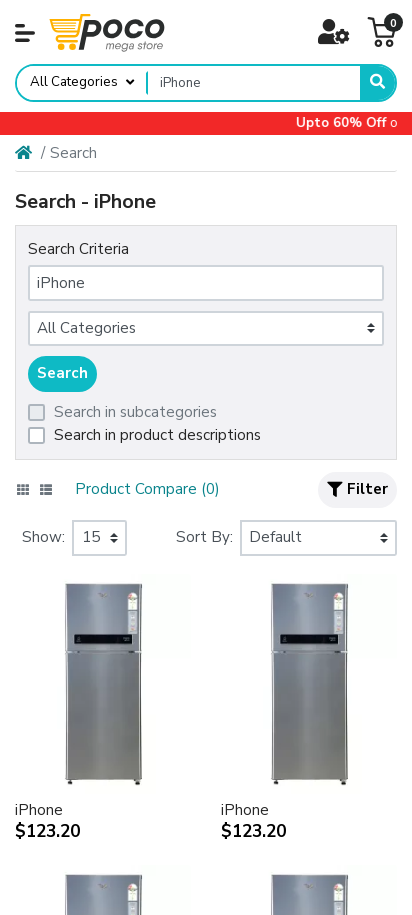

Verified search results found 4 product(s) for 'iPhone'
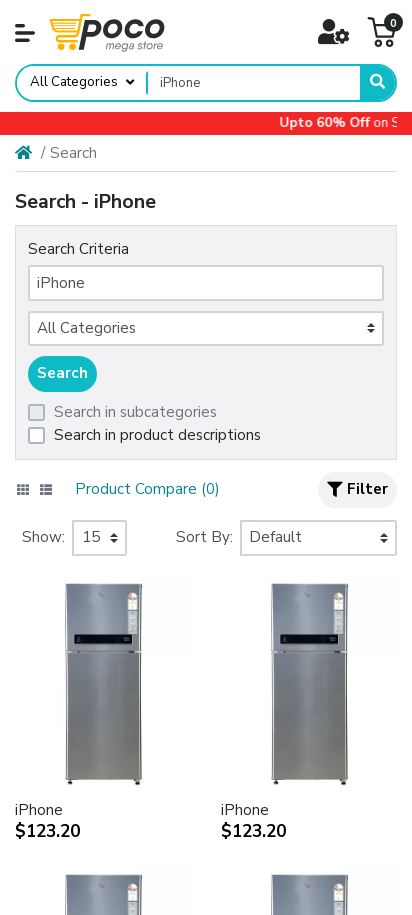

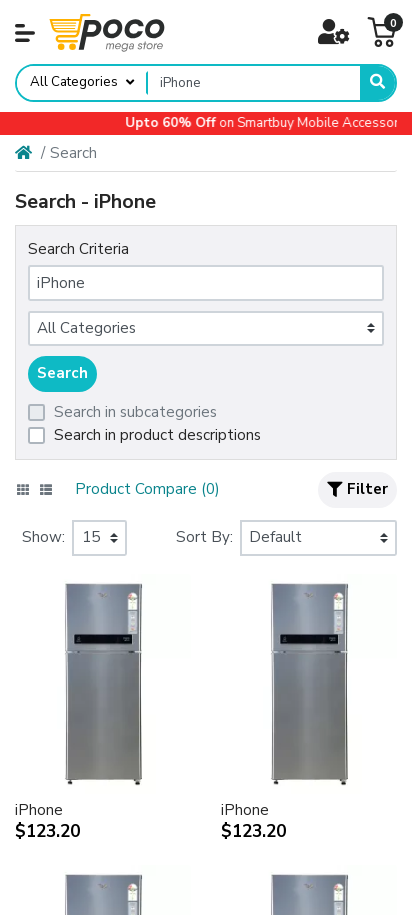